Tests hidden layer behavior by clicking a button that becomes covered by another element

Starting URL: http://uitestingplayground.com/

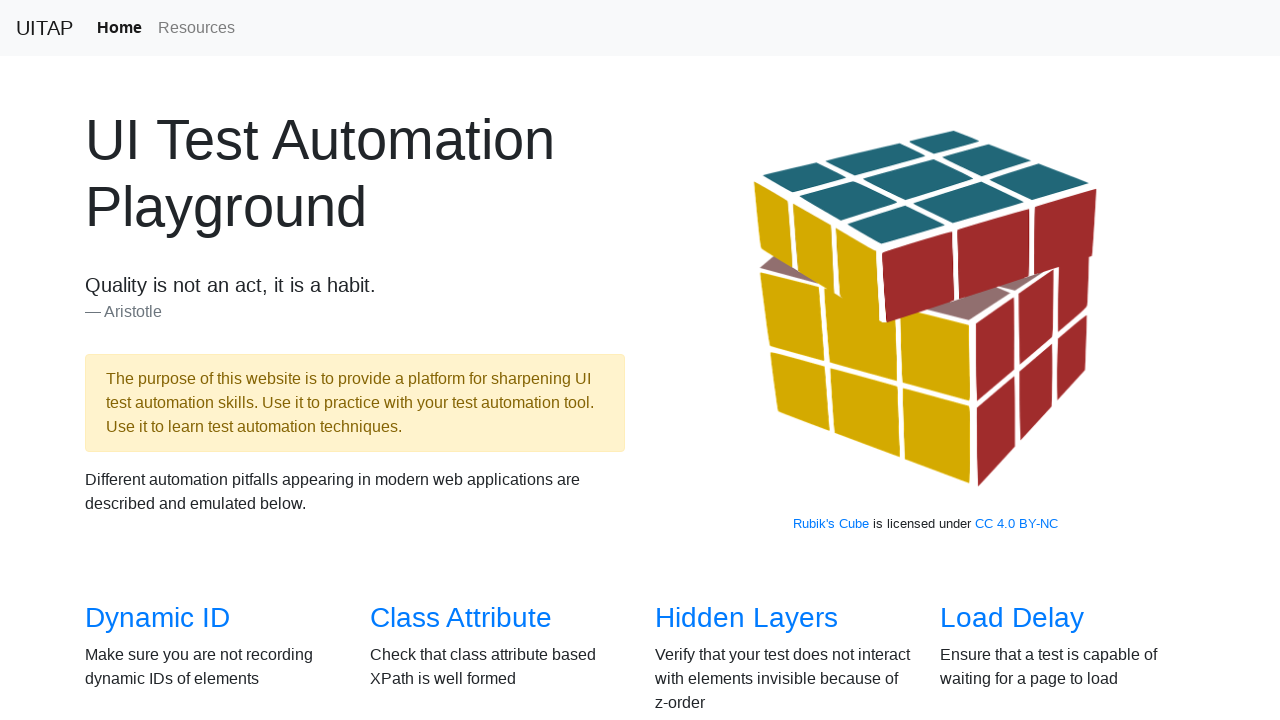

Clicked on Hidden Layers link at (746, 618) on internal:role=link[name="Hidden Layers"i]
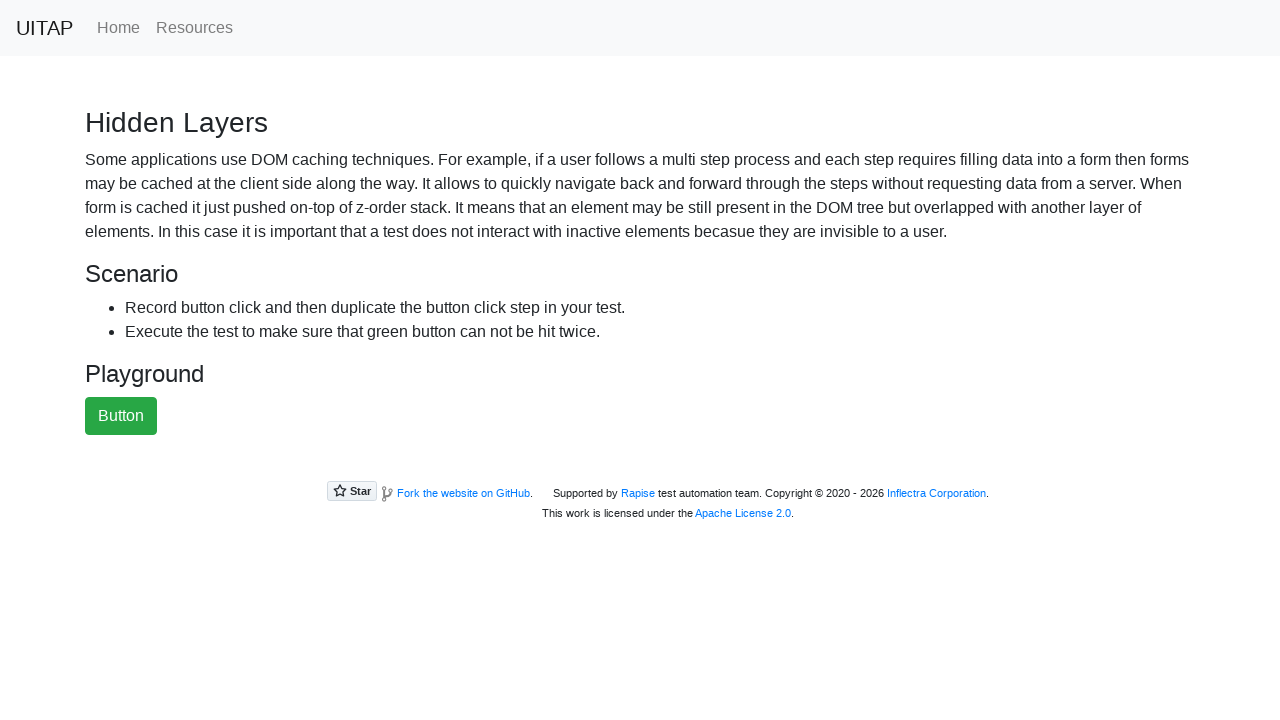

Located success button element
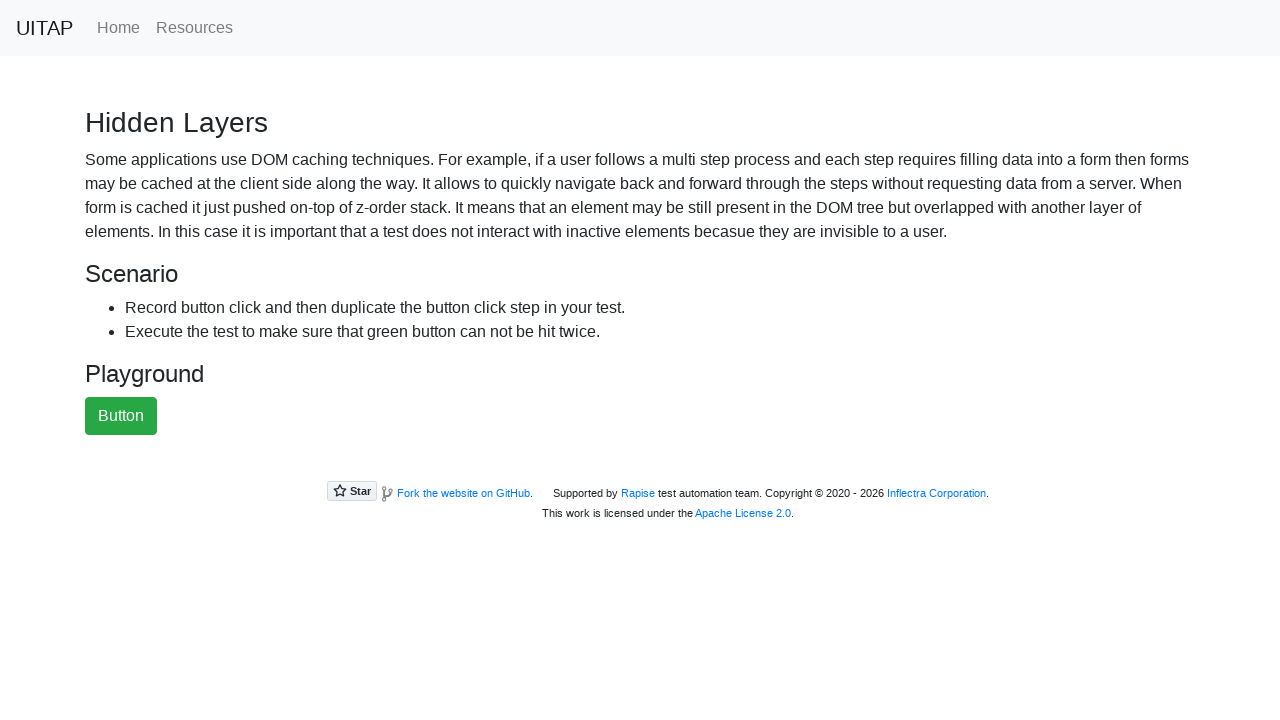

Clicked success button before overlay covers it at (121, 416) on button.btn-success
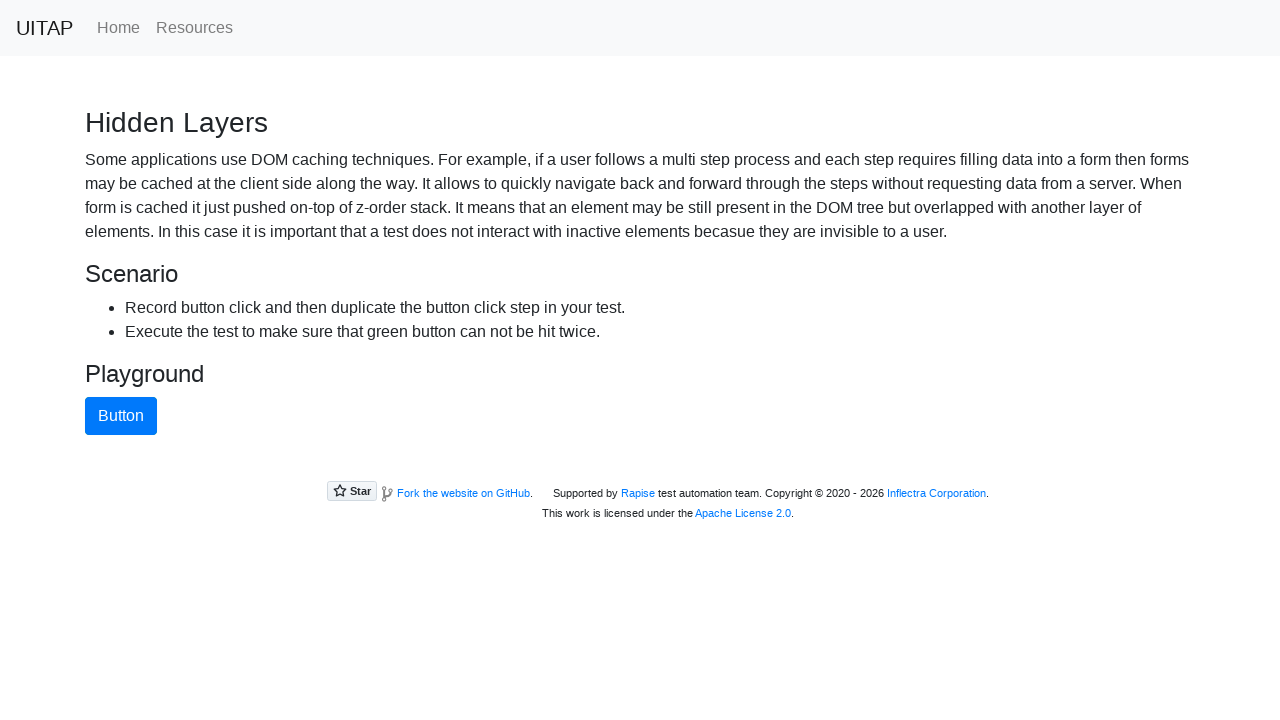

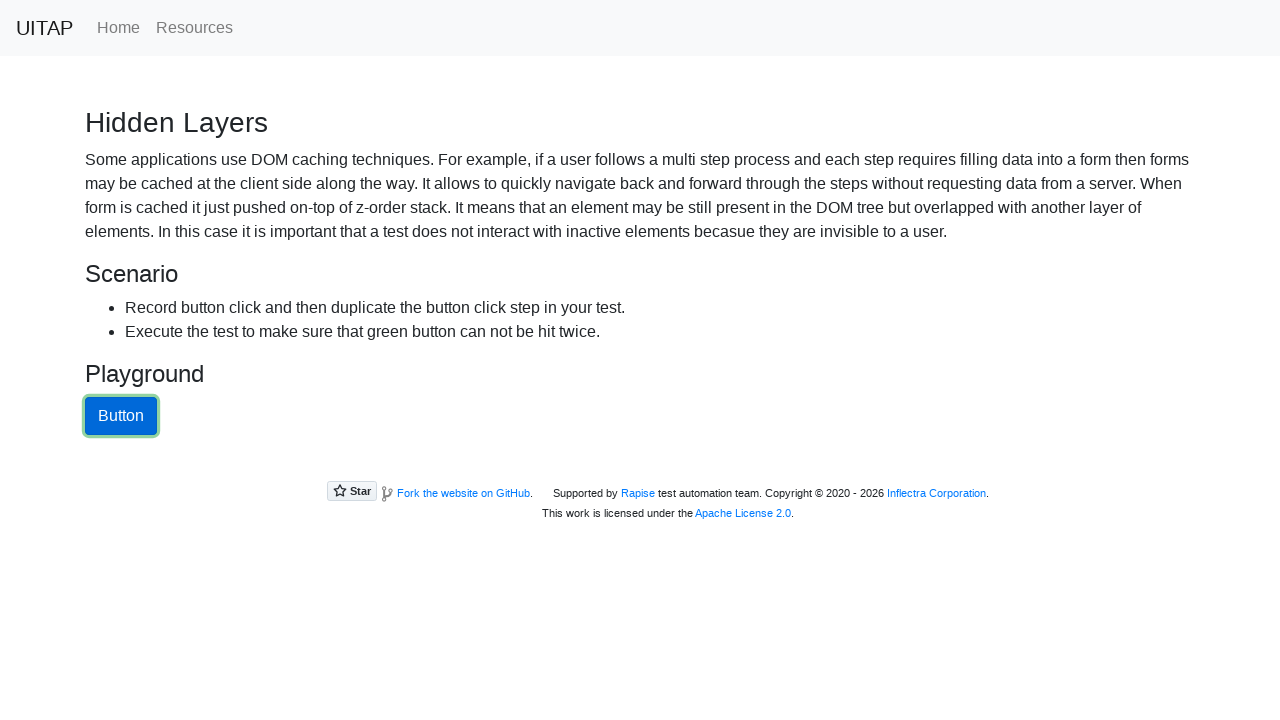